Tests an editable/searchable dropdown by typing country names (Algeria, Benin, Bangladesh) and selecting them from the filtered results.

Starting URL: https://react.semantic-ui.com/maximize/dropdown-example-search-selection/

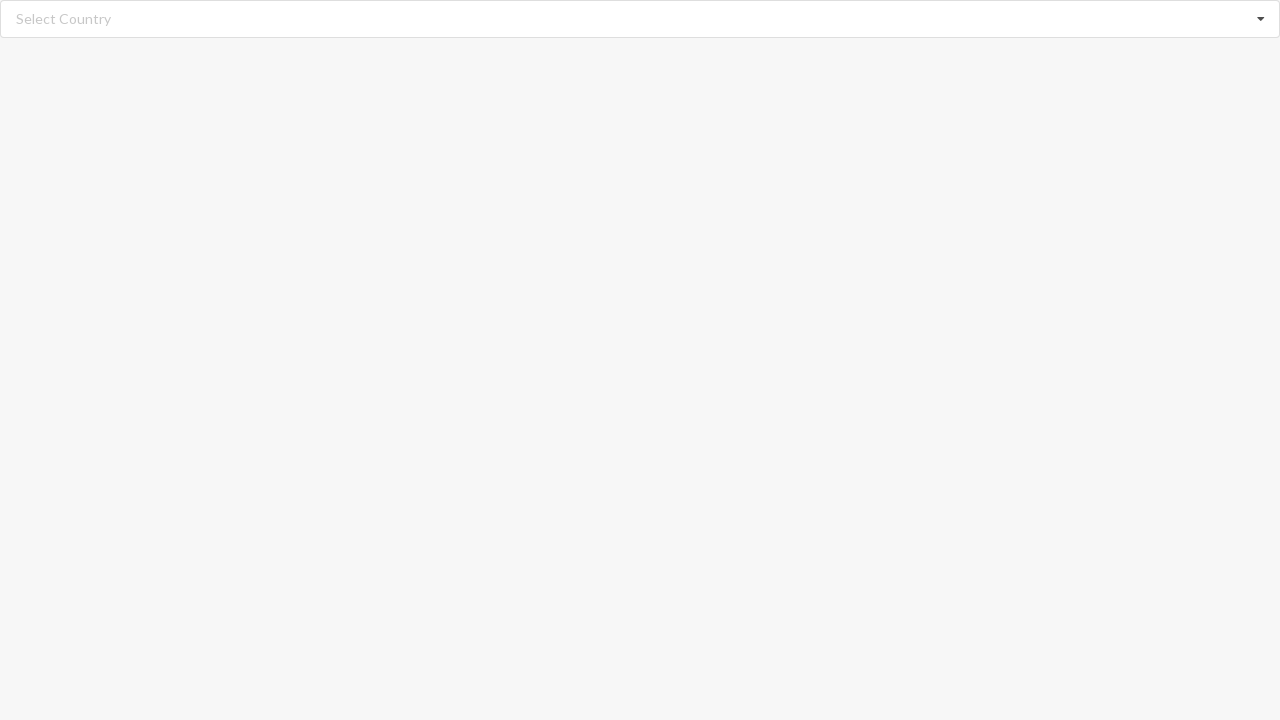

Cleared search input field on input.search
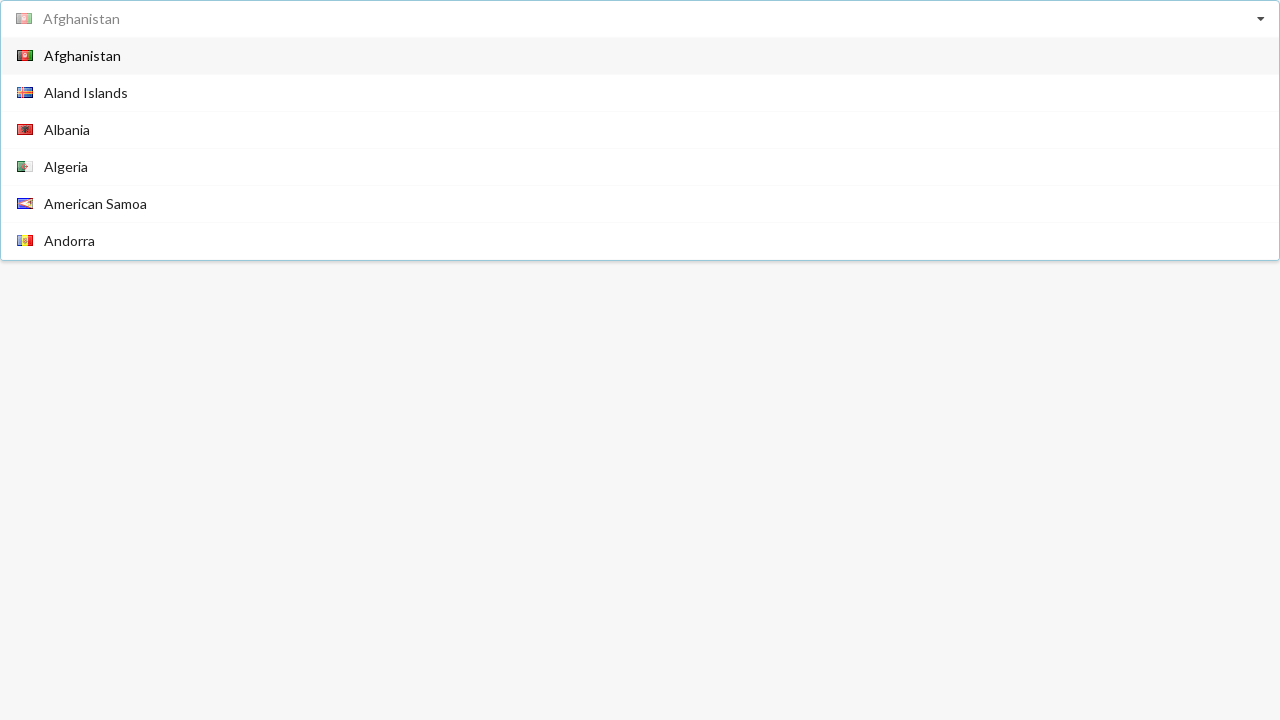

Typed 'Algeria' into the searchable dropdown on input.search
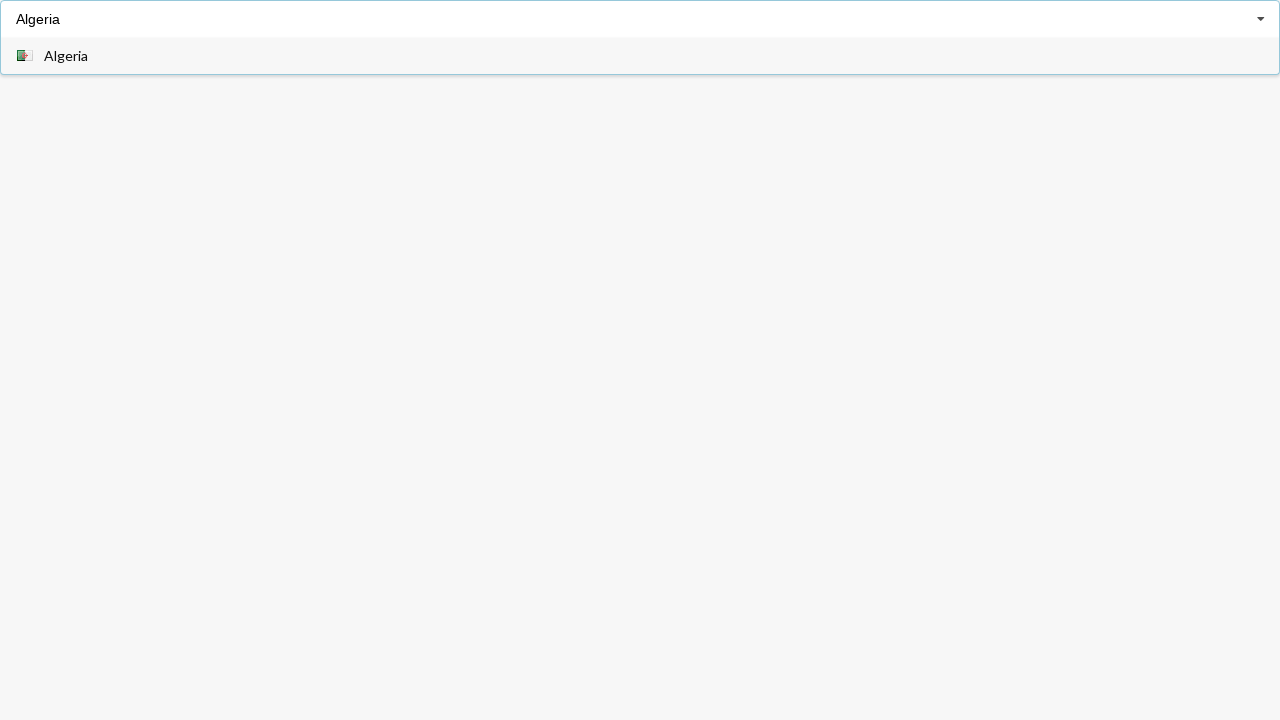

Waited for dropdown options to appear
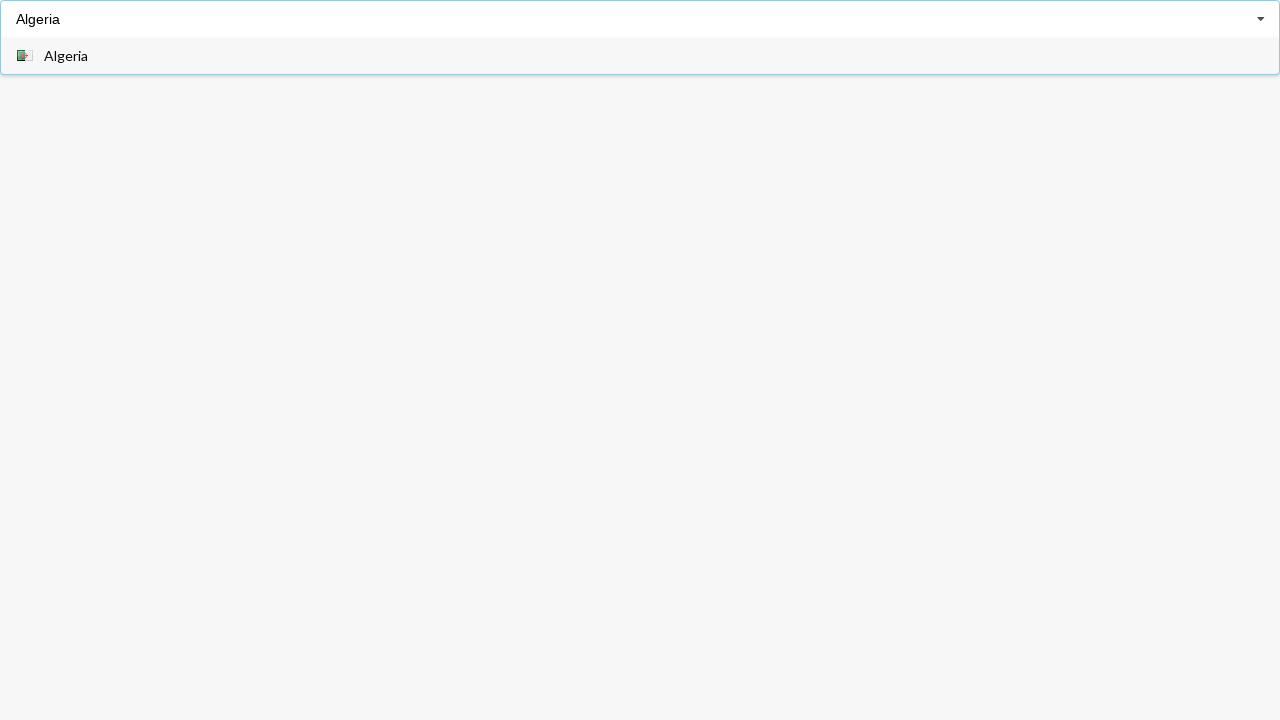

Clicked 'Algeria' from the filtered dropdown results at (66, 56) on div[role='option'] span:has-text('Algeria')
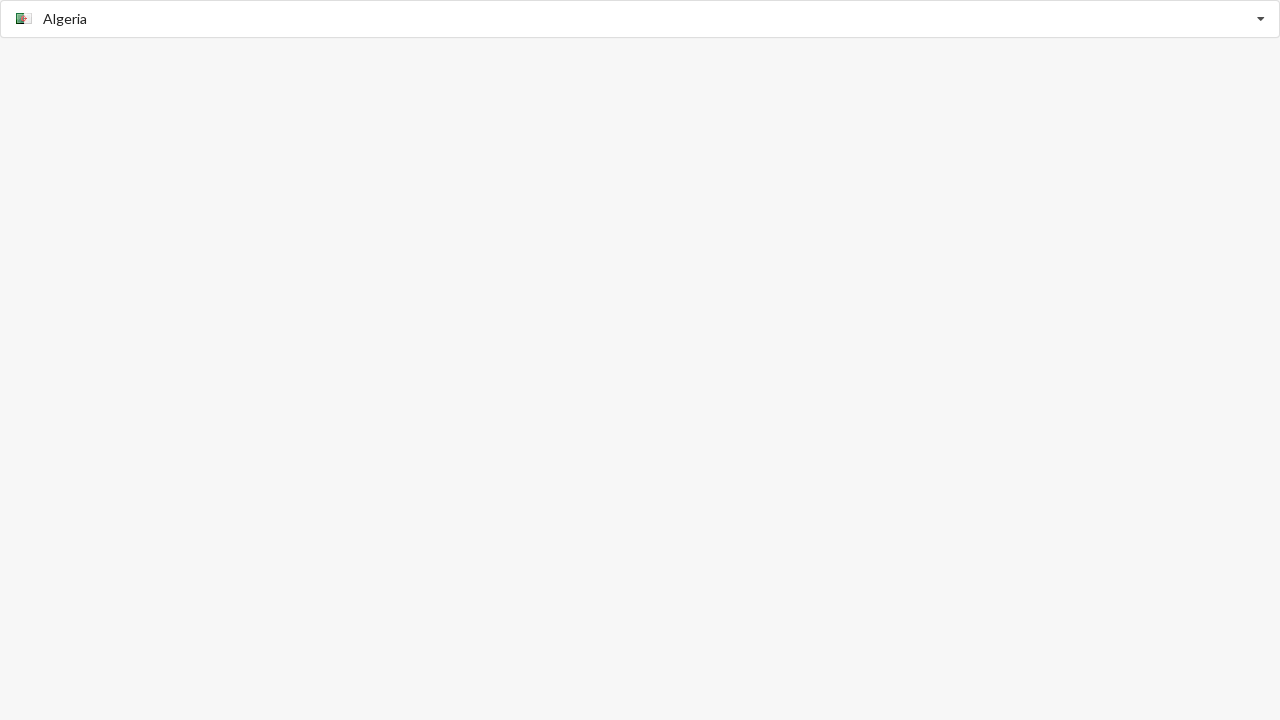

Confirmed 'Algeria' was selected in the dropdown
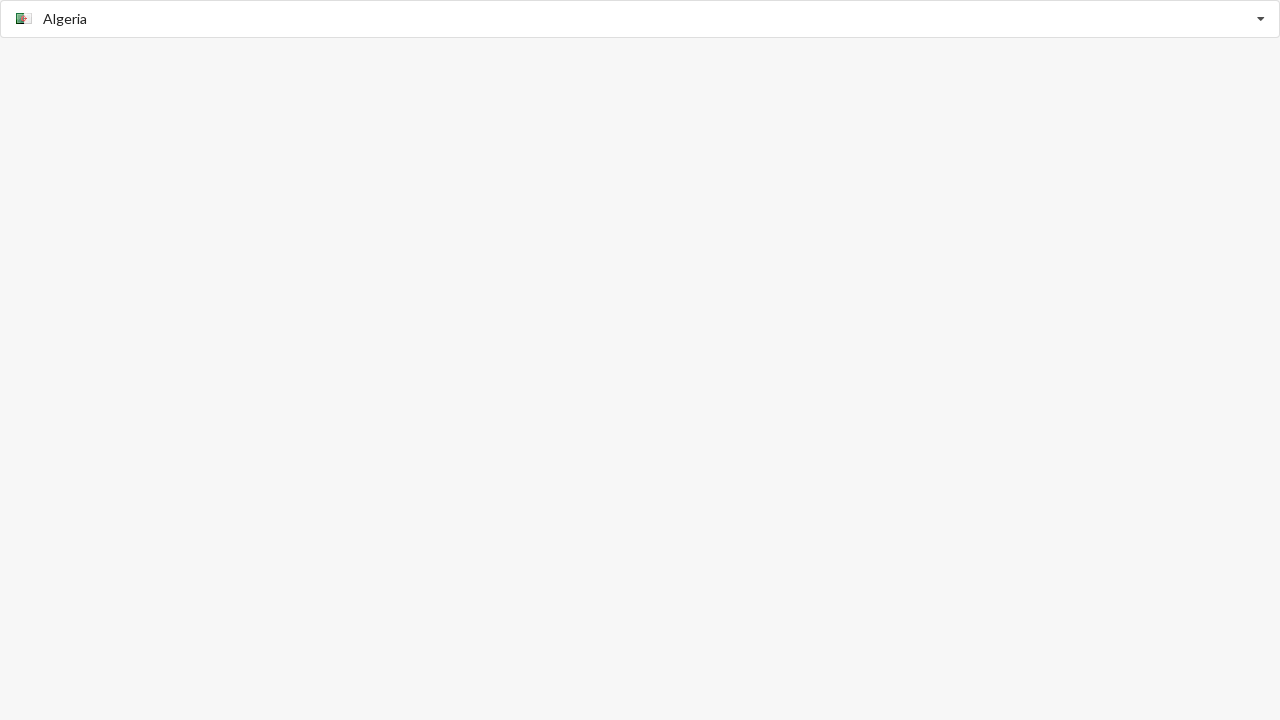

Cleared search input field on input.search
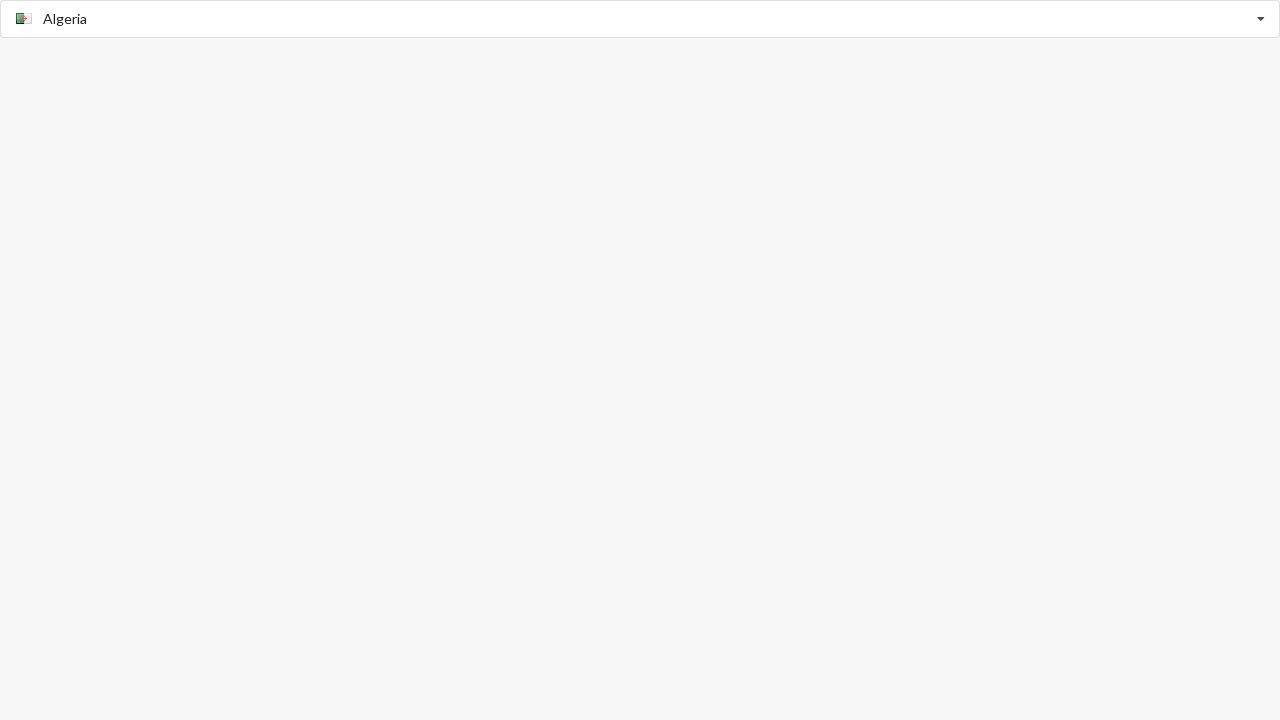

Typed 'Benin' into the searchable dropdown on input.search
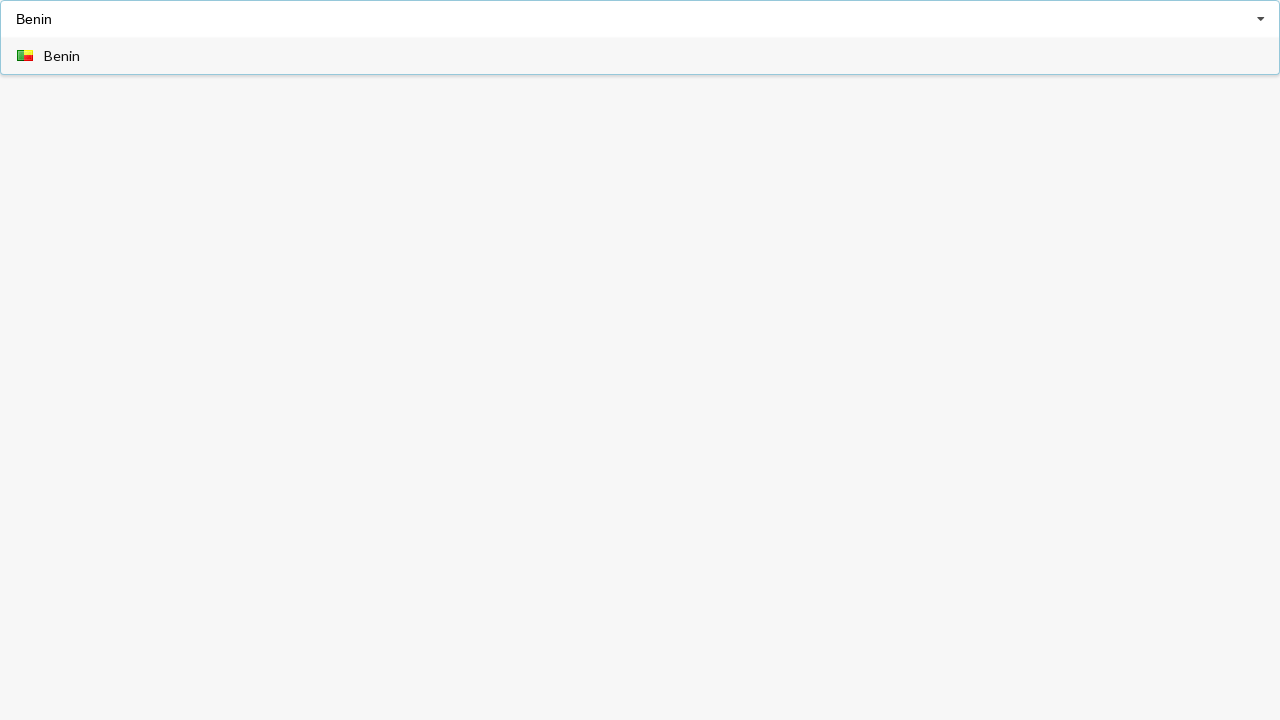

Waited for dropdown options to appear
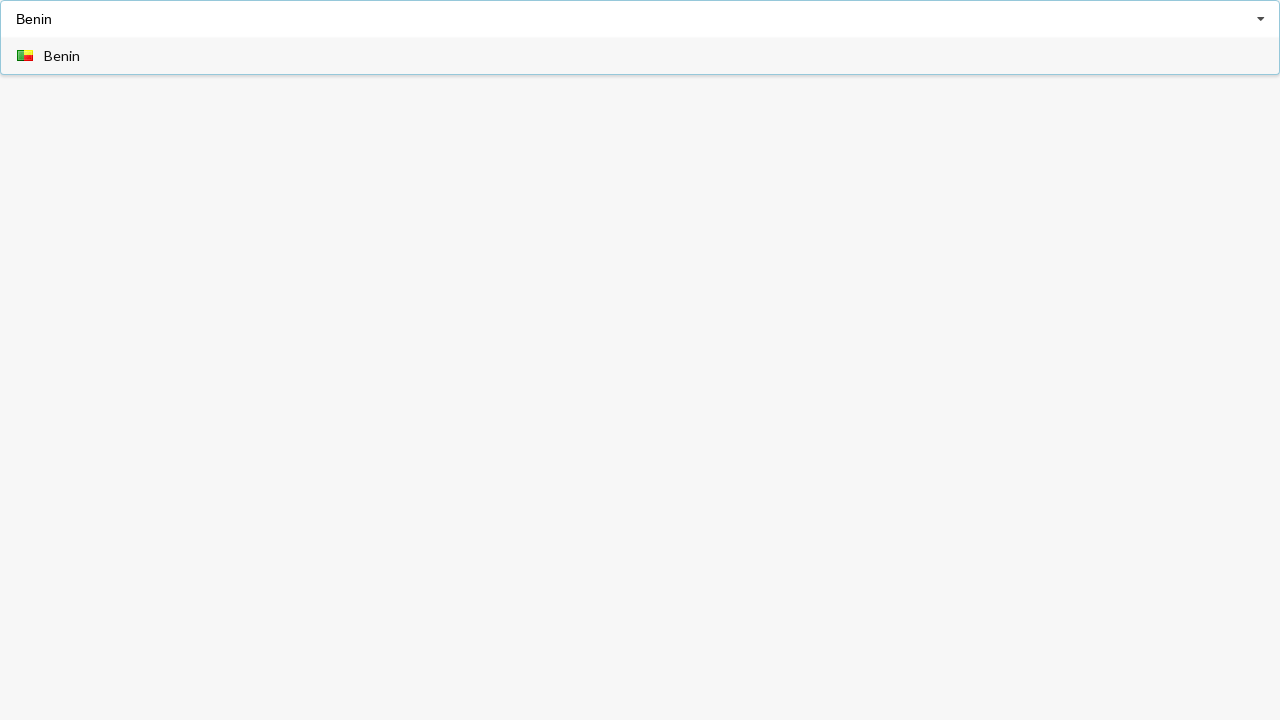

Clicked 'Benin' from the filtered dropdown results at (62, 56) on div[role='option'] span:has-text('Benin')
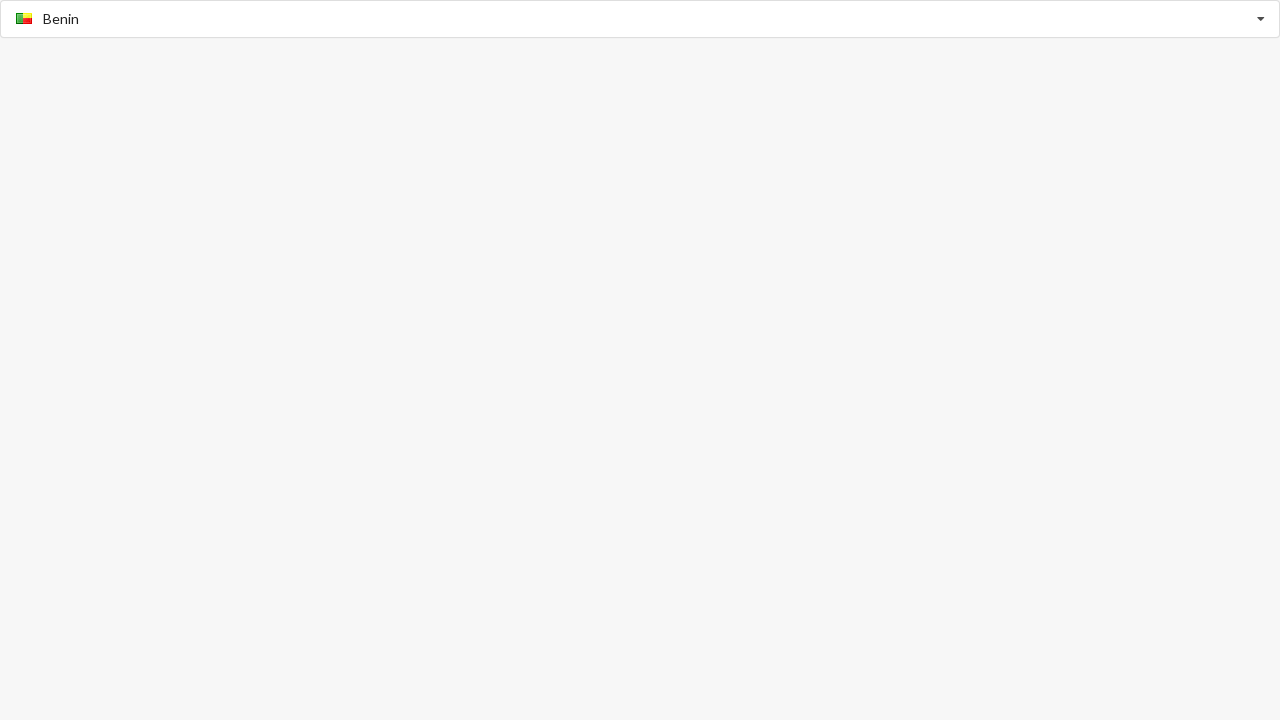

Confirmed 'Benin' was selected in the dropdown
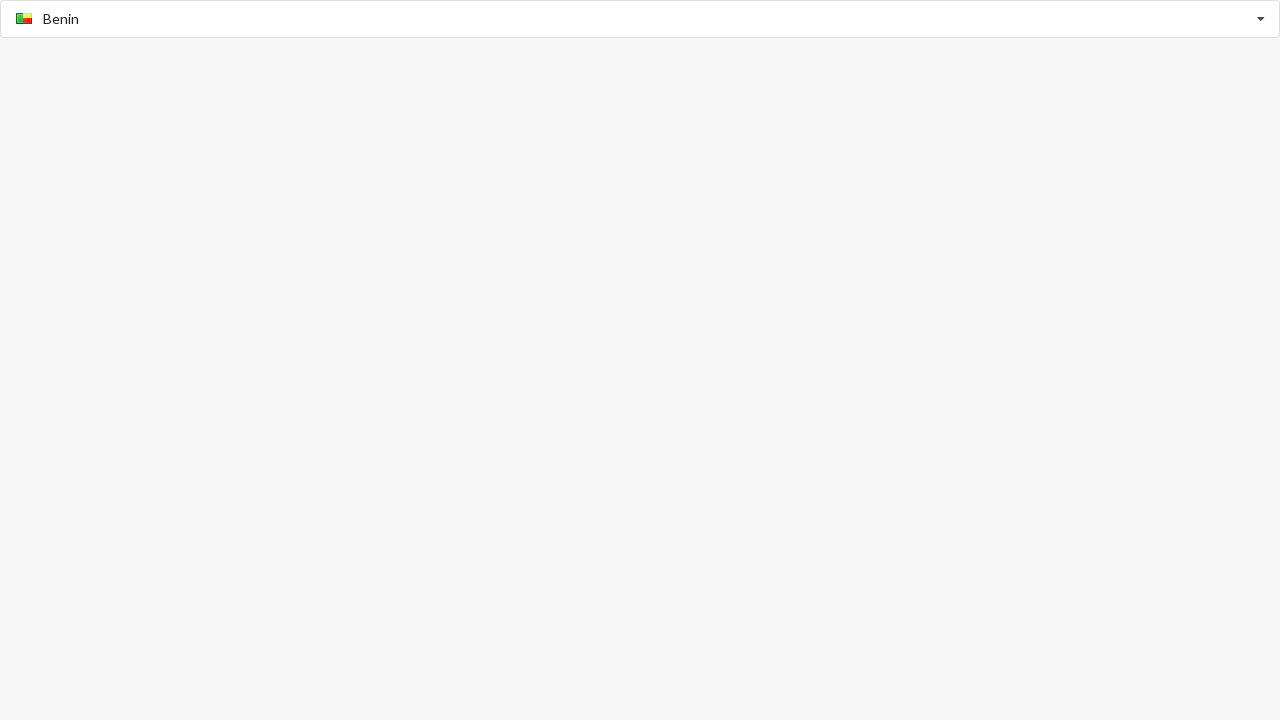

Cleared search input field on input.search
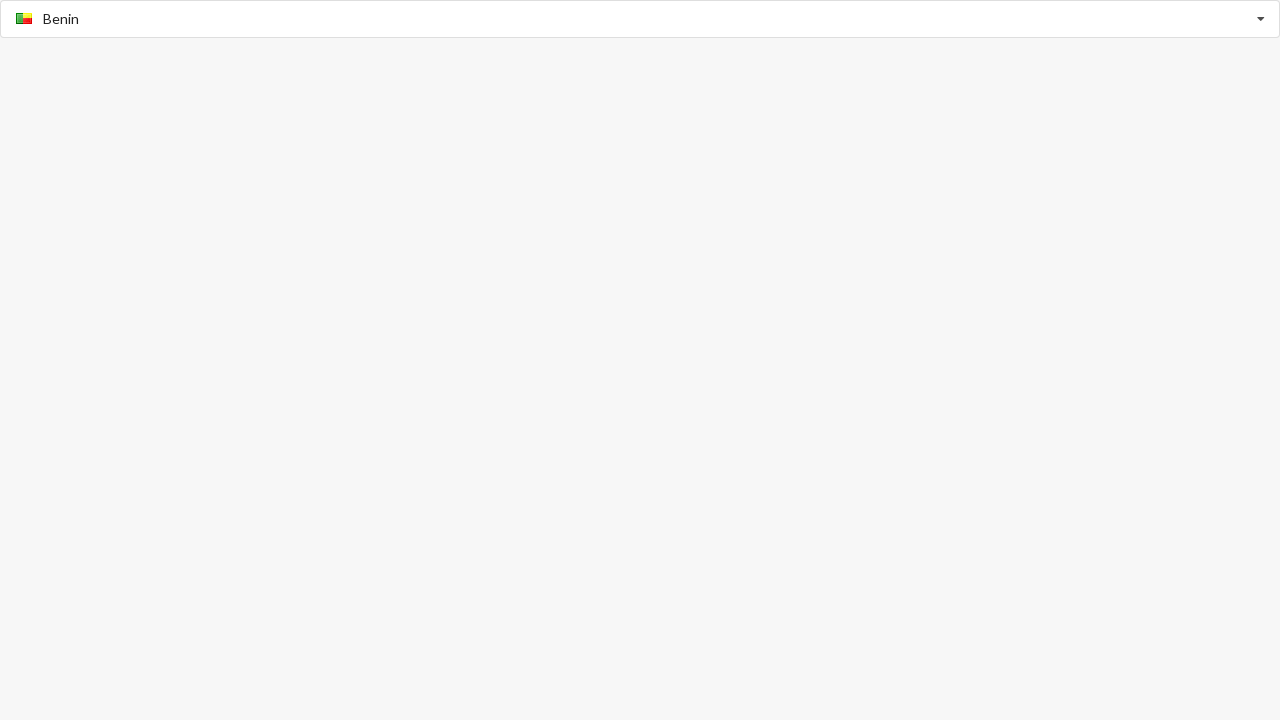

Typed 'Bangladesh' into the searchable dropdown on input.search
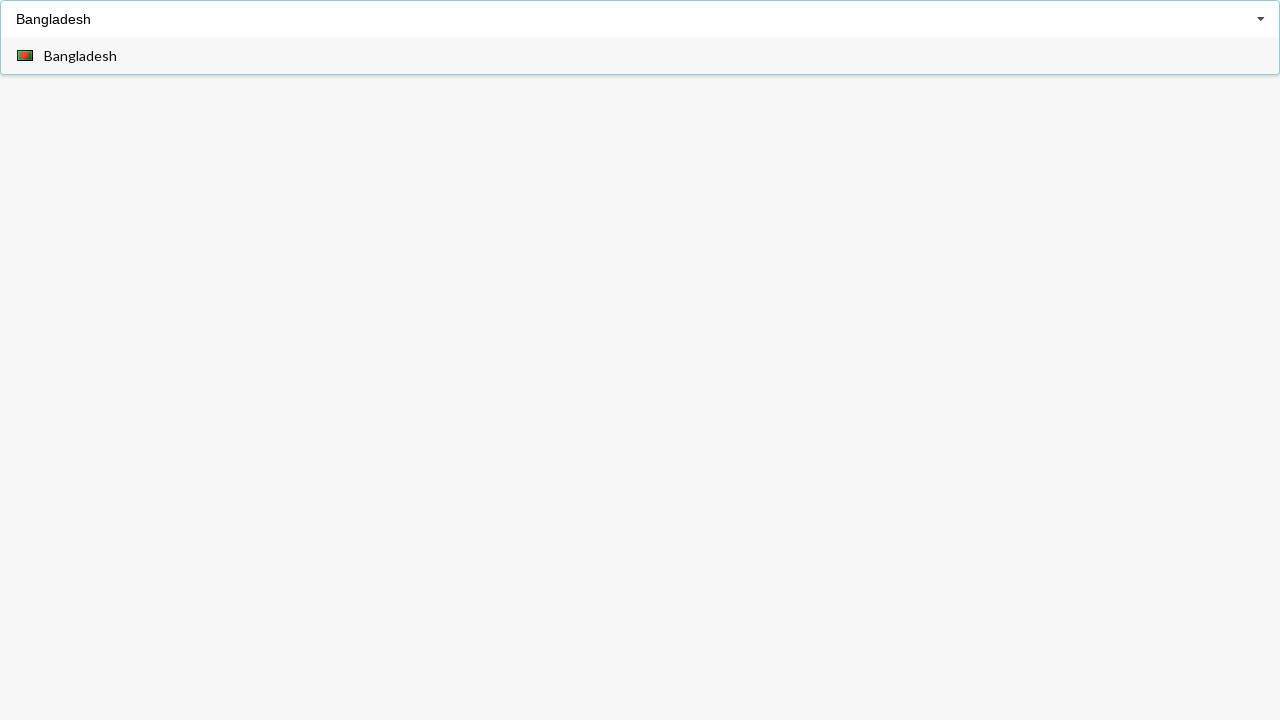

Waited for dropdown options to appear
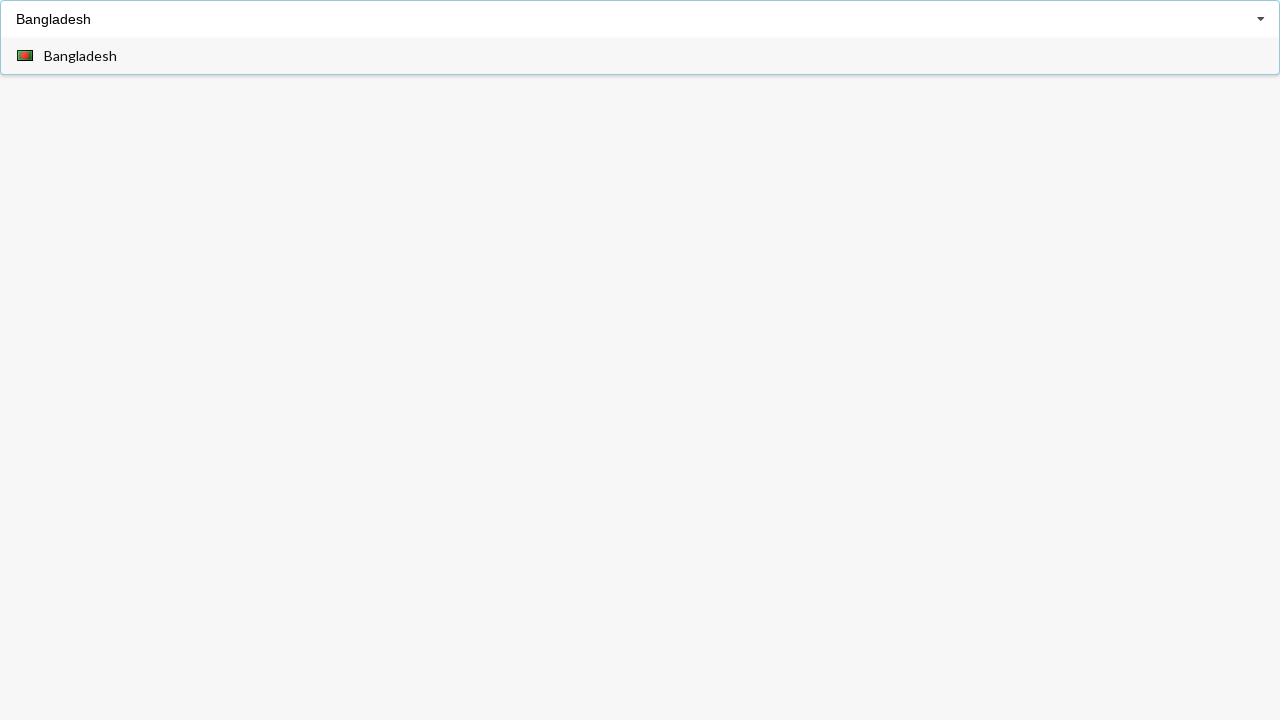

Clicked 'Bangladesh' from the filtered dropdown results at (80, 56) on div[role='option'] span:has-text('Bangladesh')
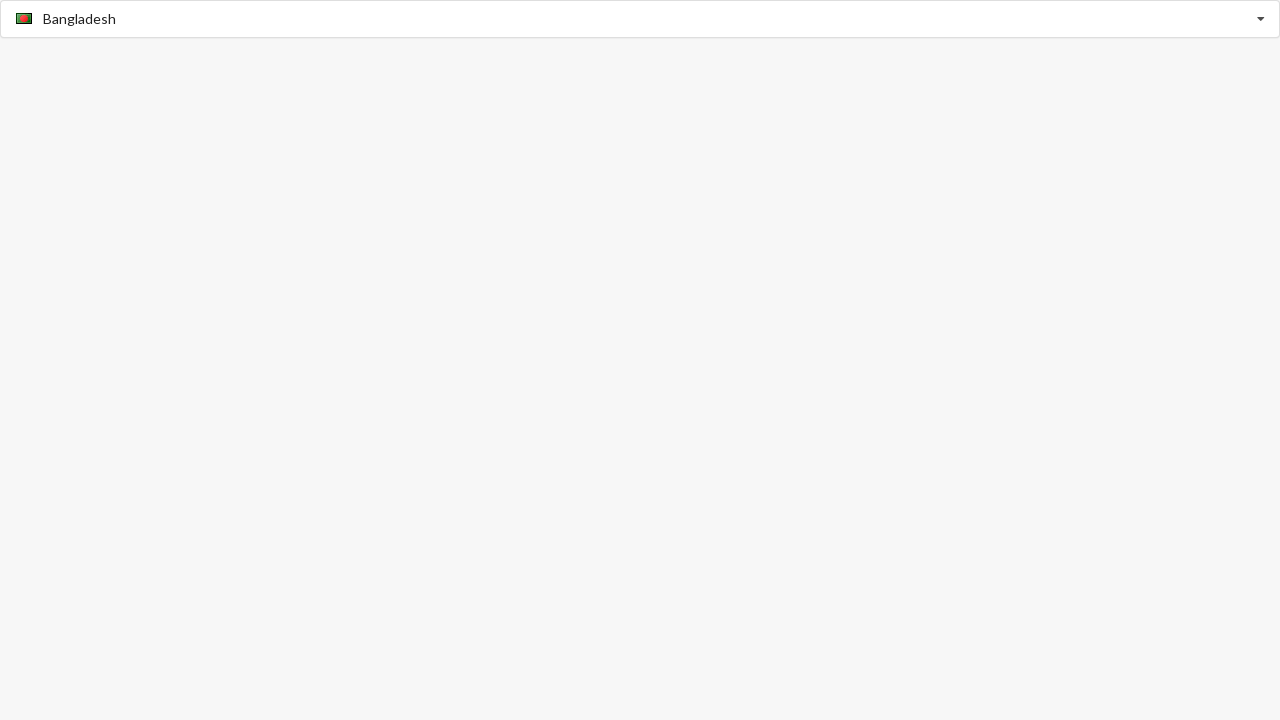

Confirmed 'Bangladesh' was selected in the dropdown
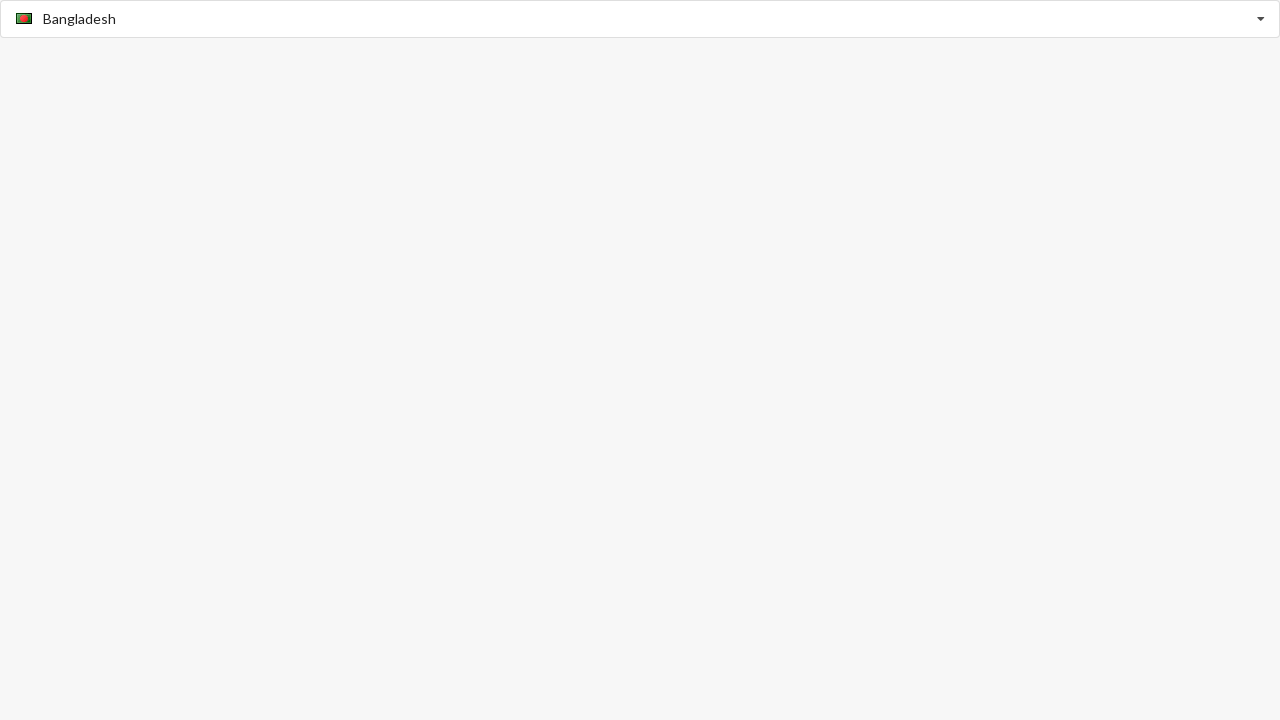

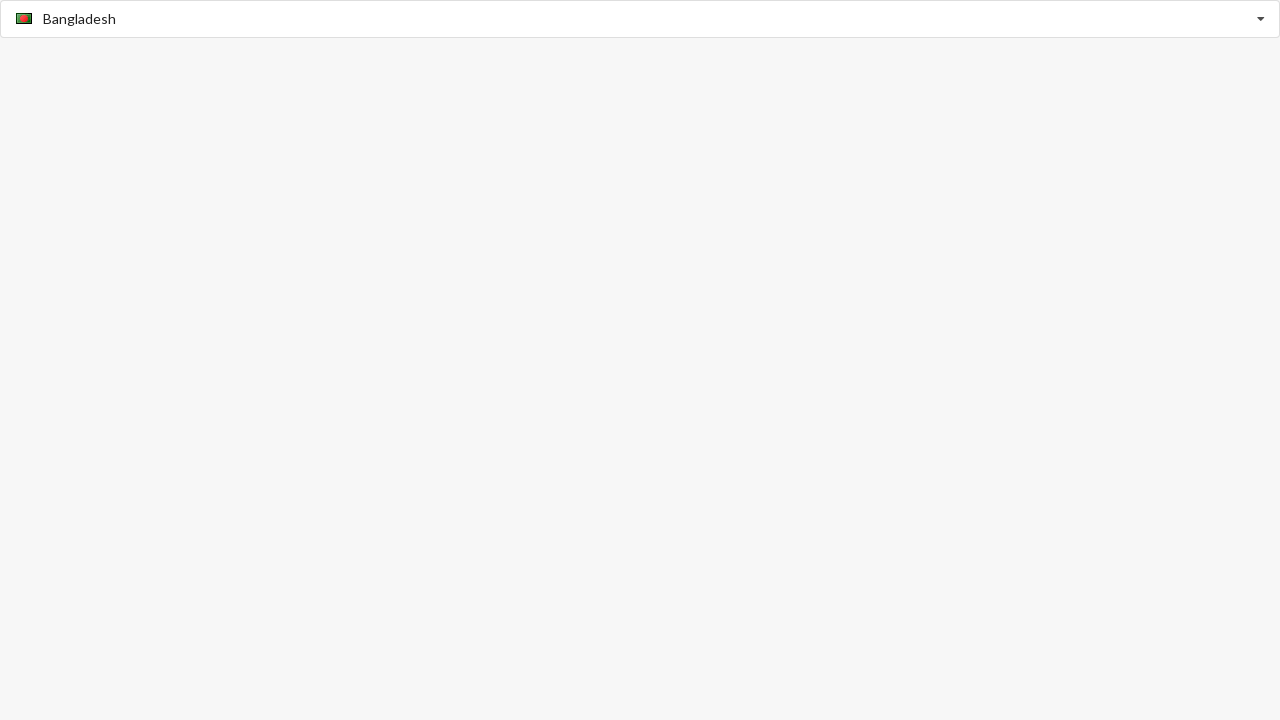